Tests dropdown selection functionality by selecting options by index and verifying the selections

Starting URL: https://the-internet.herokuapp.com/dropdown

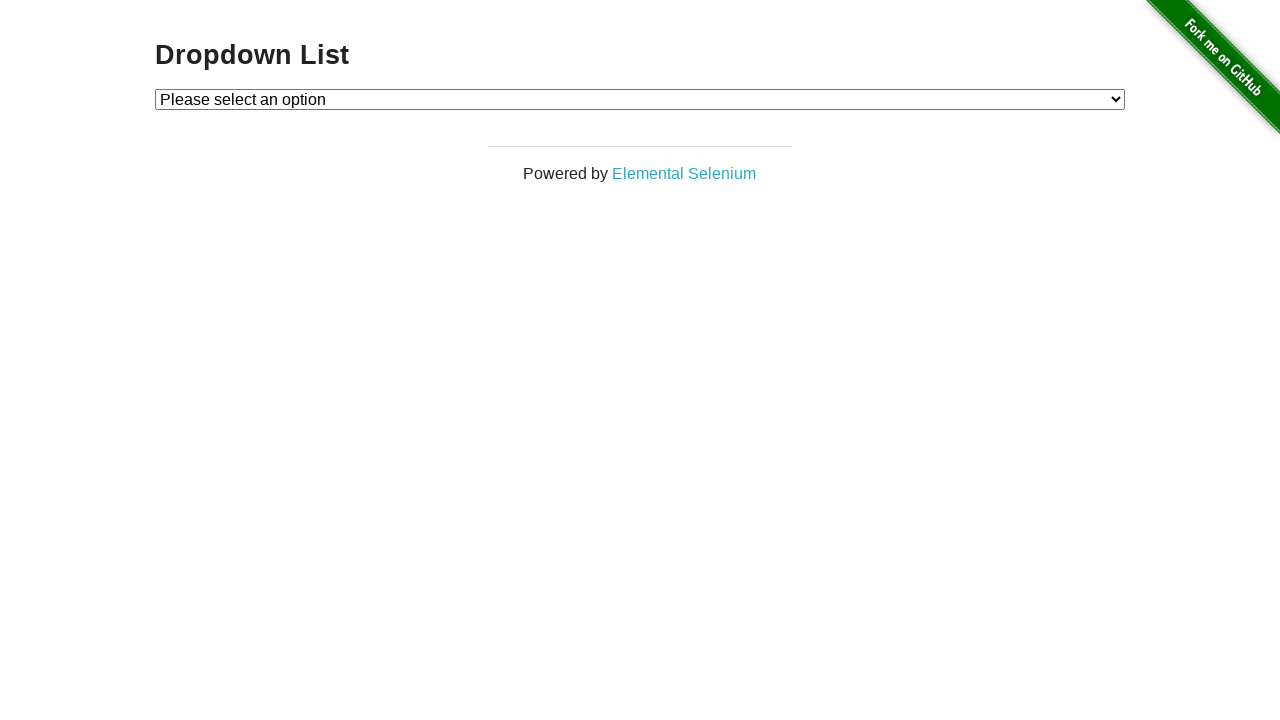

Selected first option (index 1) from dropdown on #dropdown
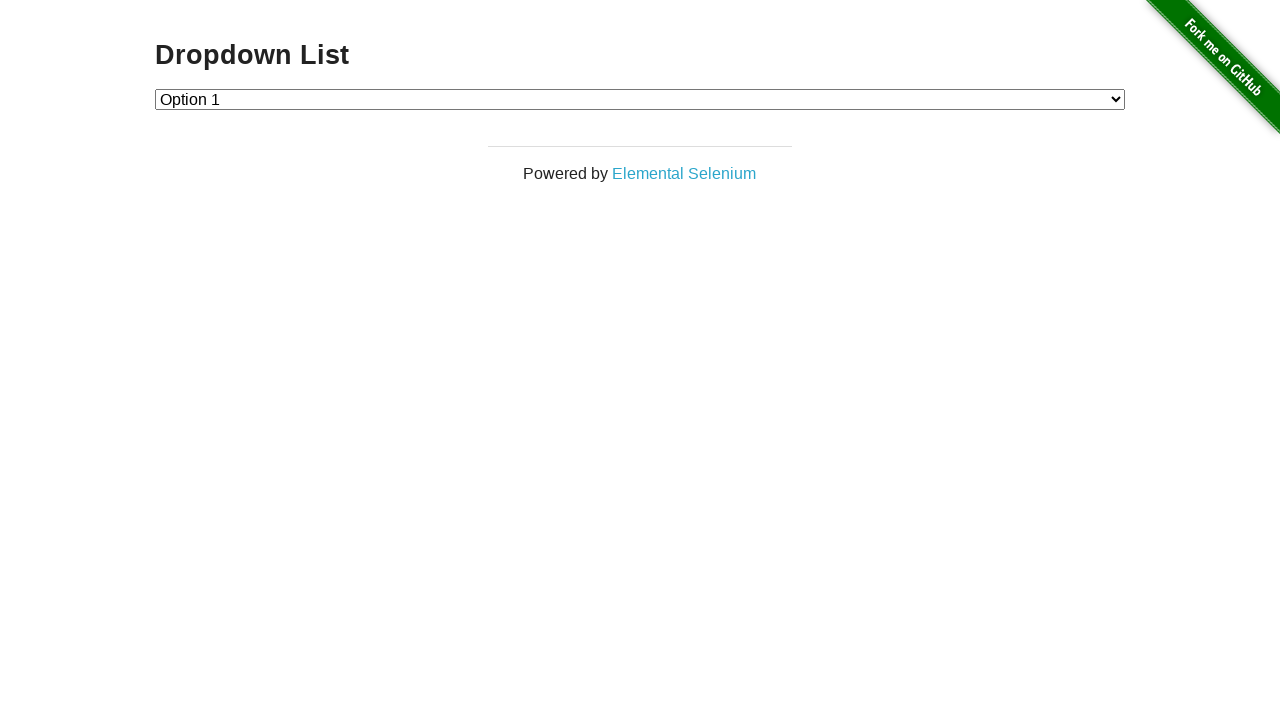

Selected second option (index 2) from dropdown on #dropdown
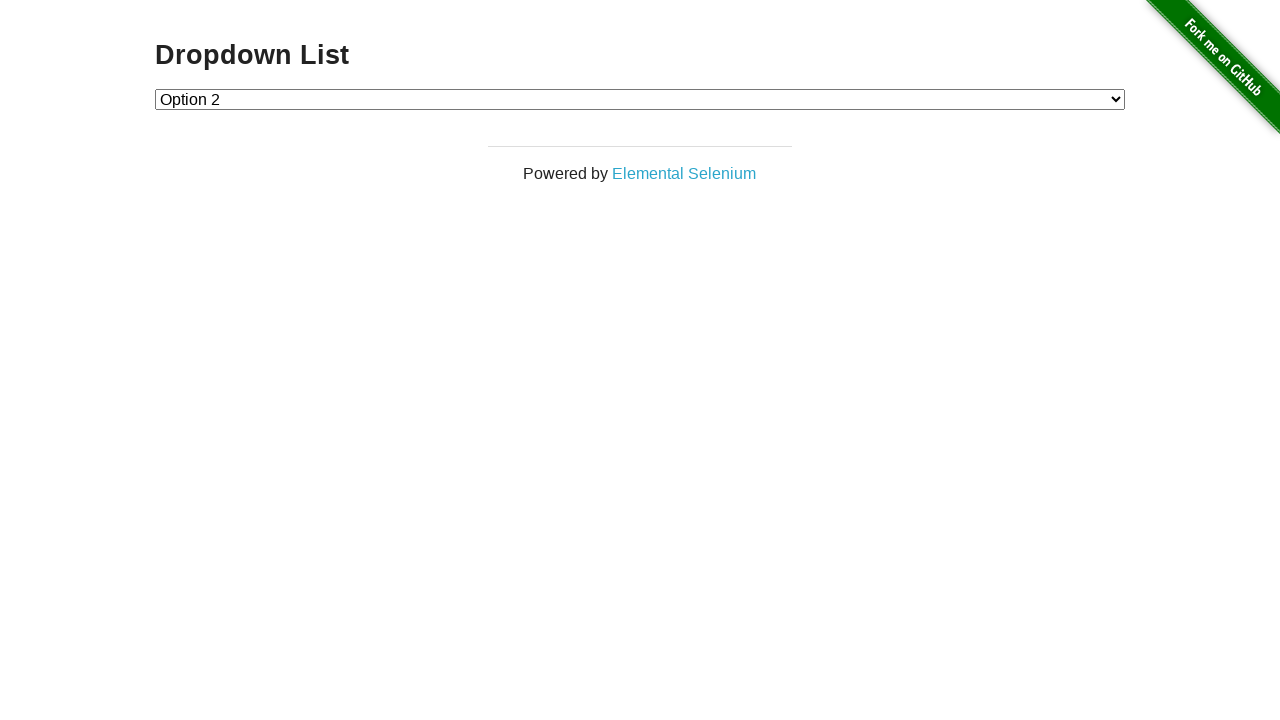

Retrieved selected option text: Option 2
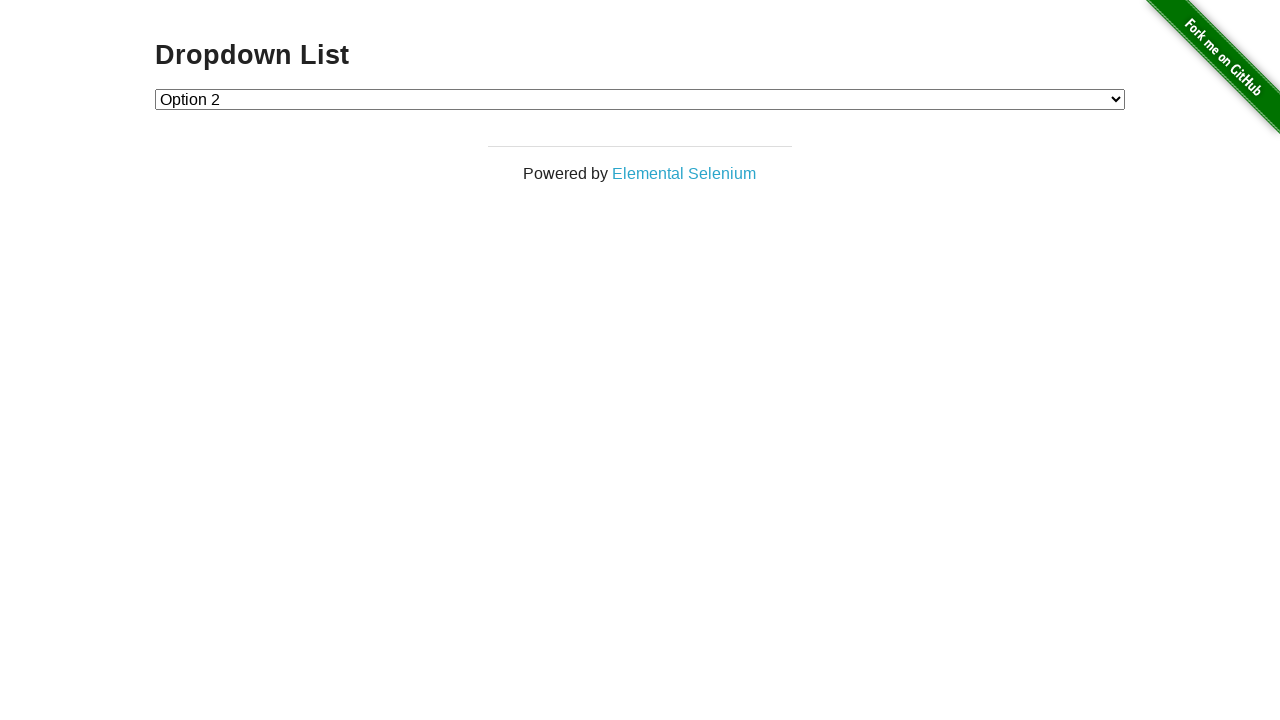

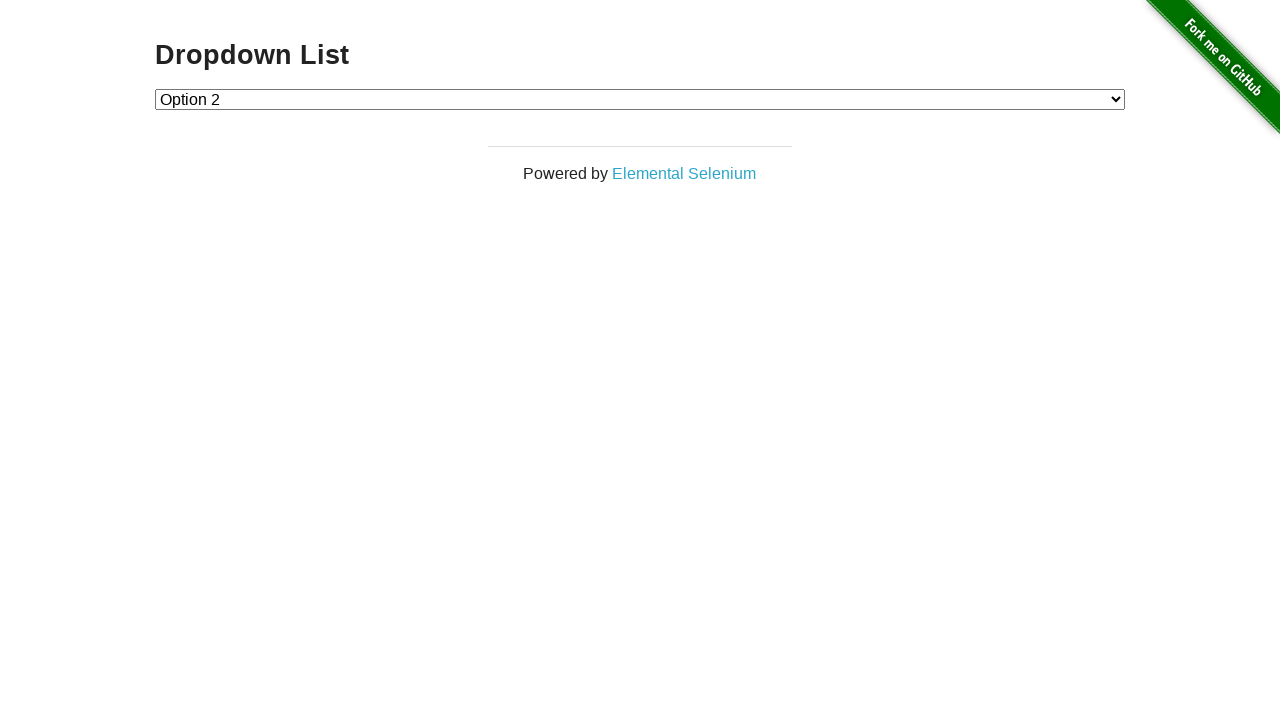